Tests static dropdown selection functionality by selecting options using different methods (by index, visible text, and value)

Starting URL: https://rahulshettyacademy.com/dropdownsPractise/

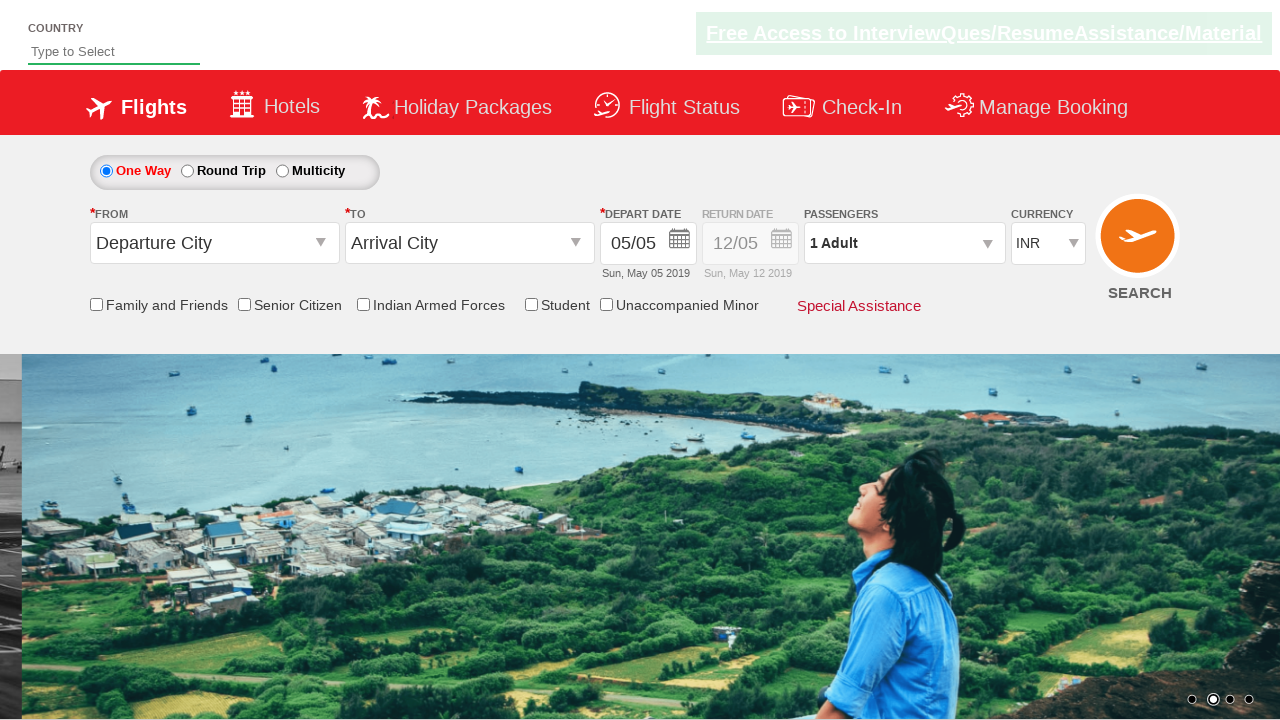

Selected 4th option in currency dropdown by index on #ctl00_mainContent_DropDownListCurrency
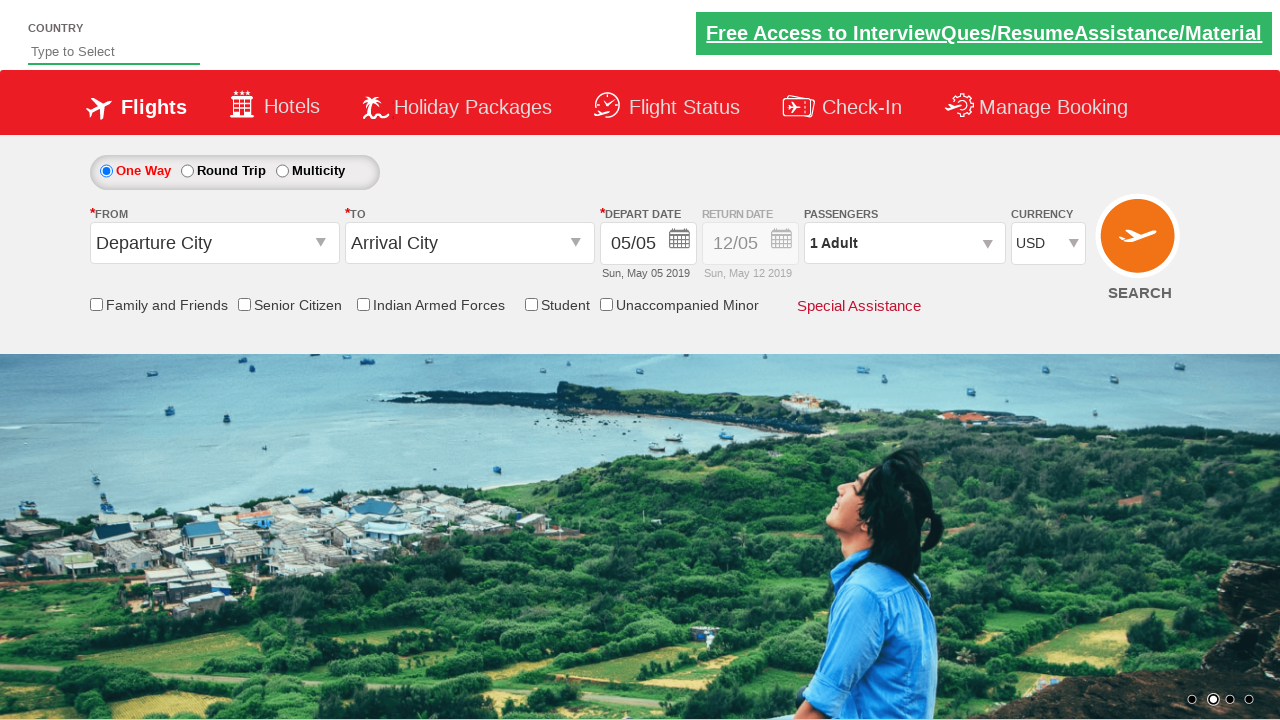

Selected AED option by visible text in currency dropdown on #ctl00_mainContent_DropDownListCurrency
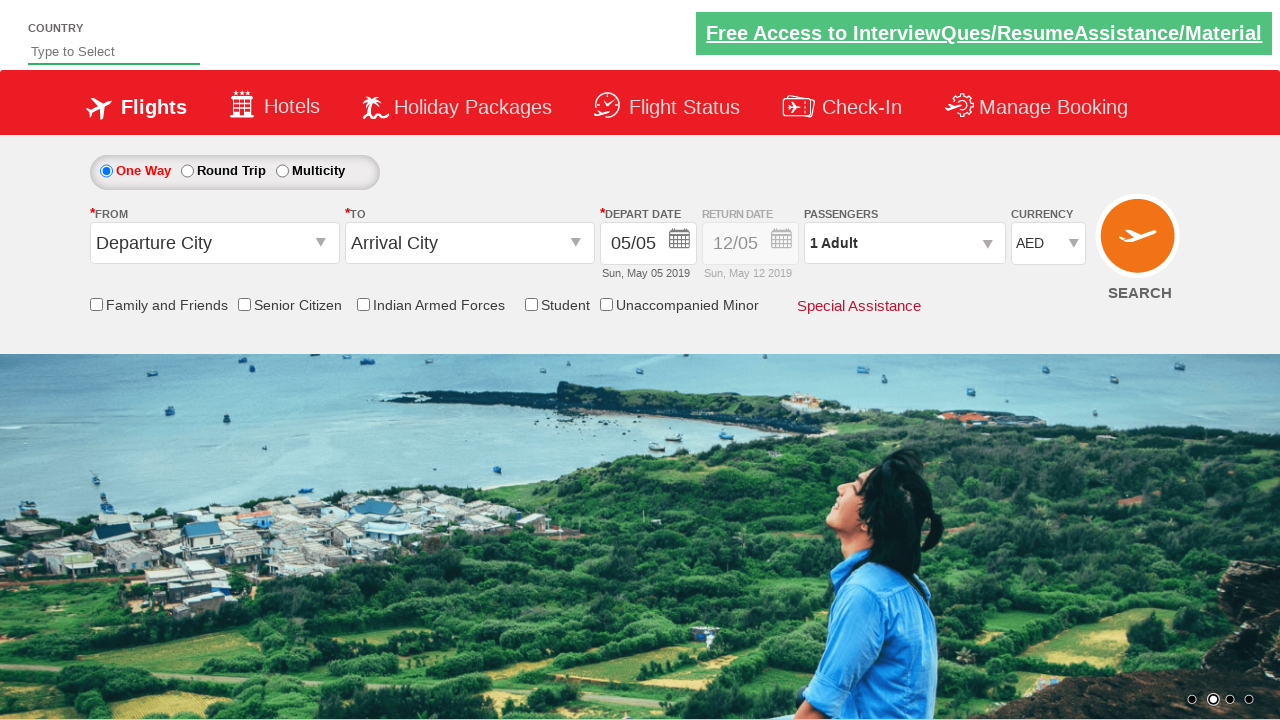

Selected INR option by value in currency dropdown on #ctl00_mainContent_DropDownListCurrency
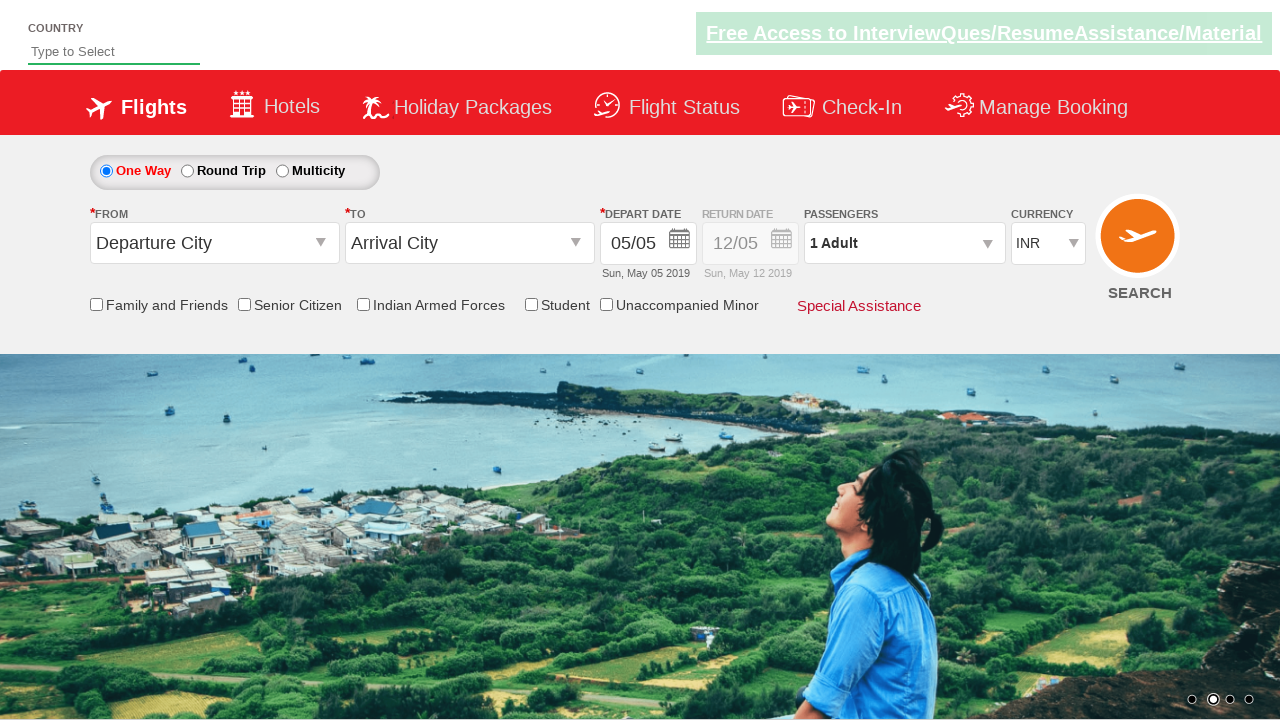

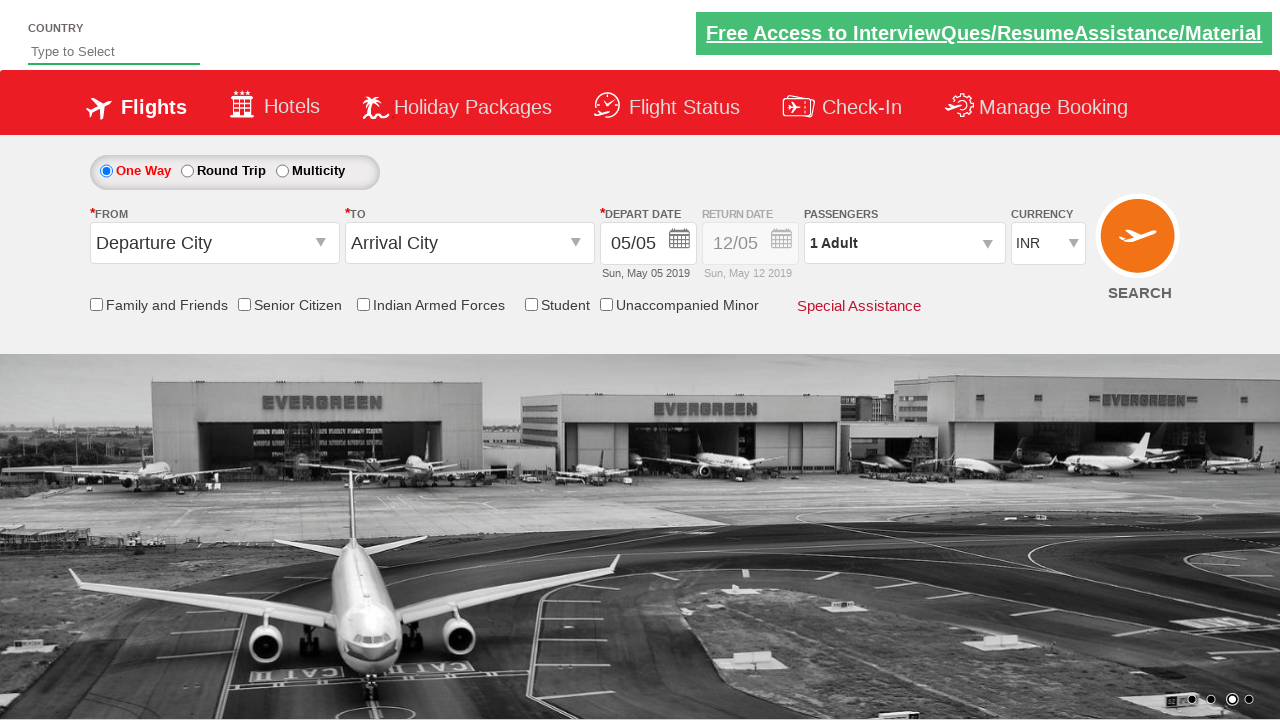